Tests the train search functionality on erail.in by entering source station (MAS - Chennai) and destination station (MDU - Madurai), unchecking the date filter if selected, and waiting for train results to load.

Starting URL: https://erail.in/

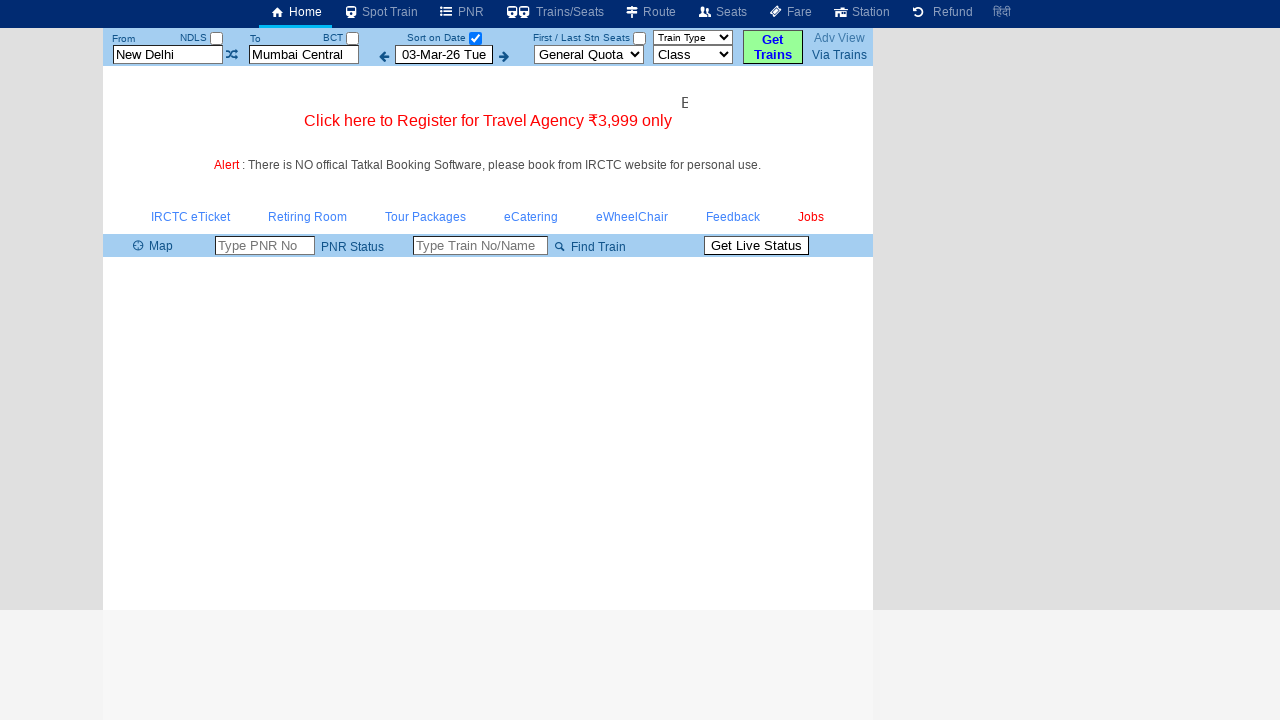

Cleared the source station field on #txtStationFrom
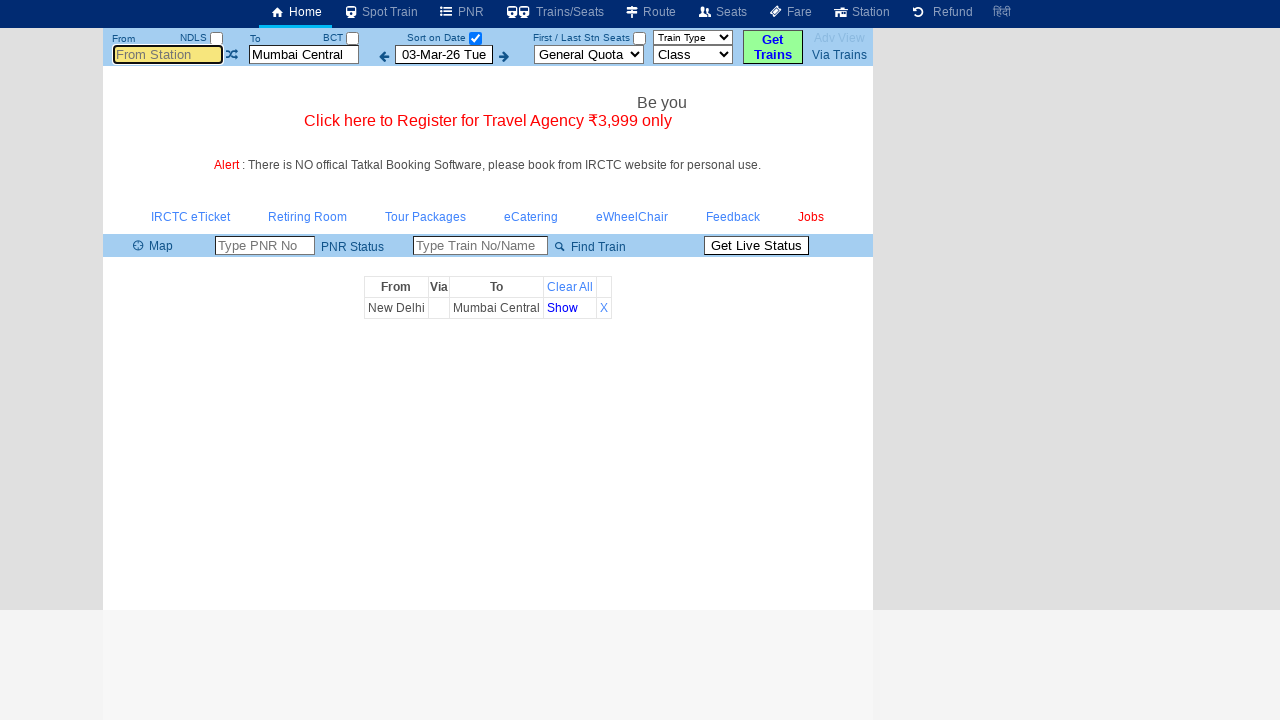

Entered 'MAS' (Chennai) as source station on #txtStationFrom
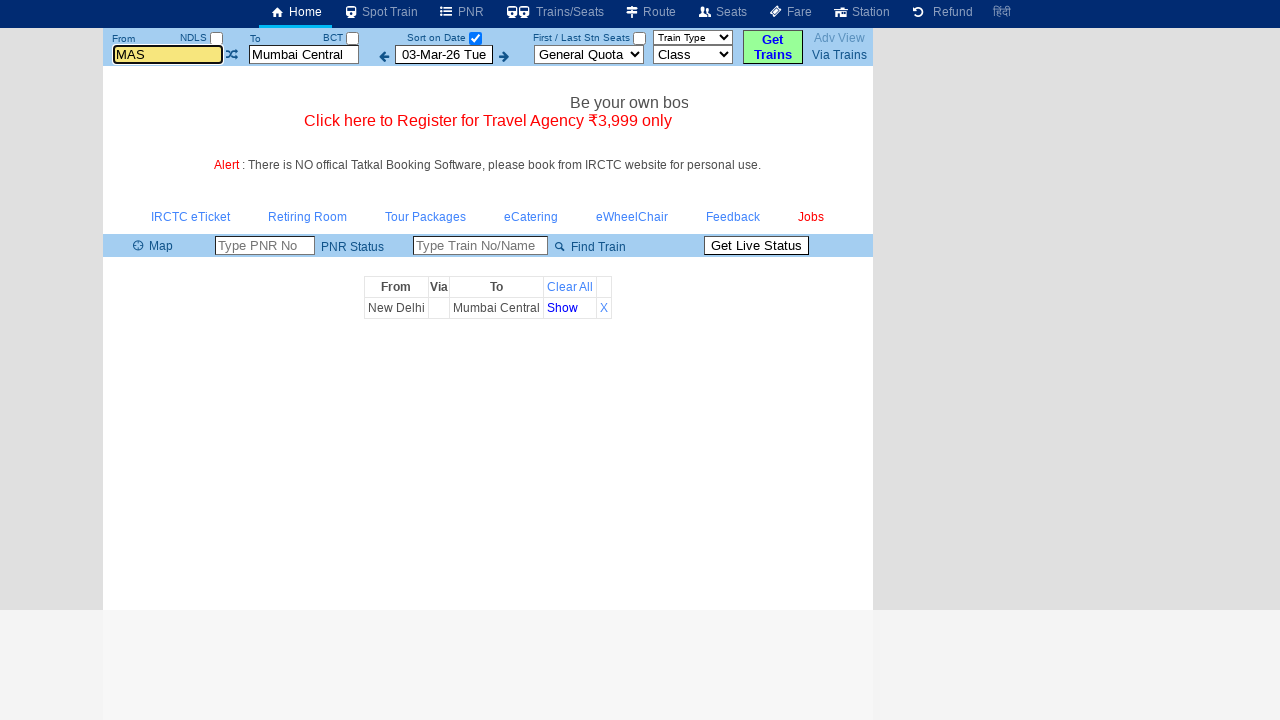

Pressed Enter to confirm source station
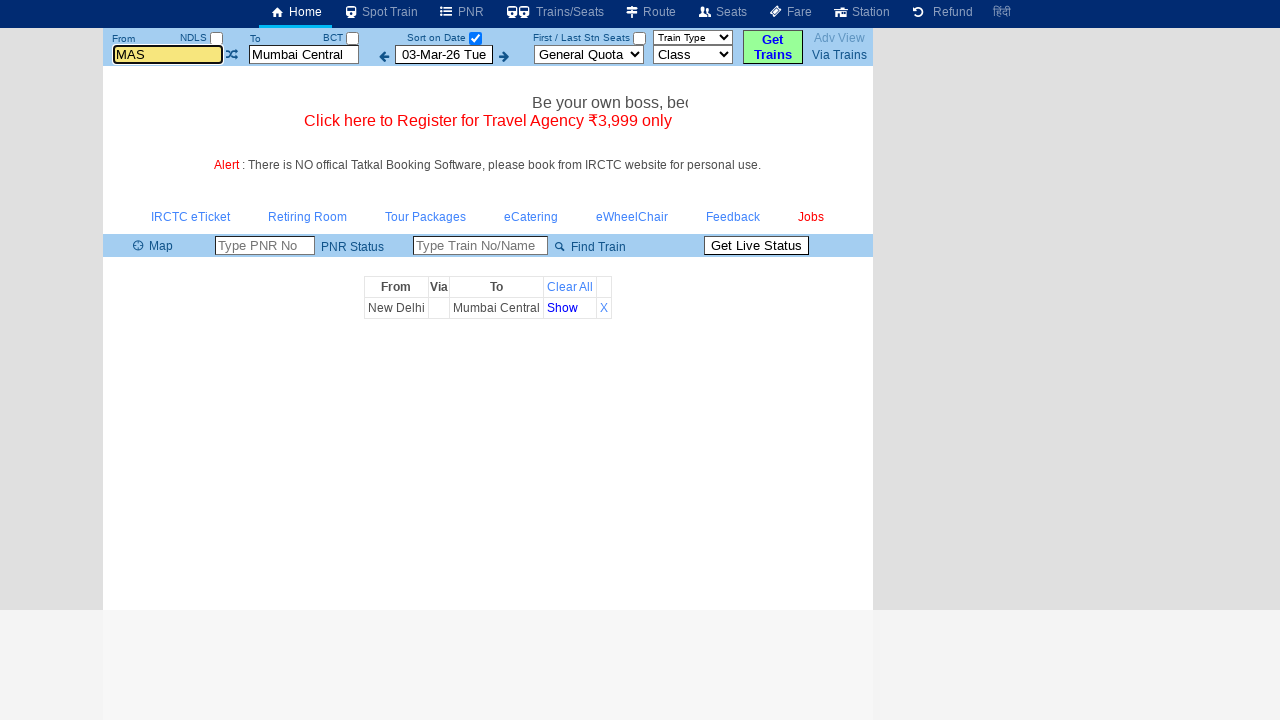

Cleared the destination station field on #txtStationTo
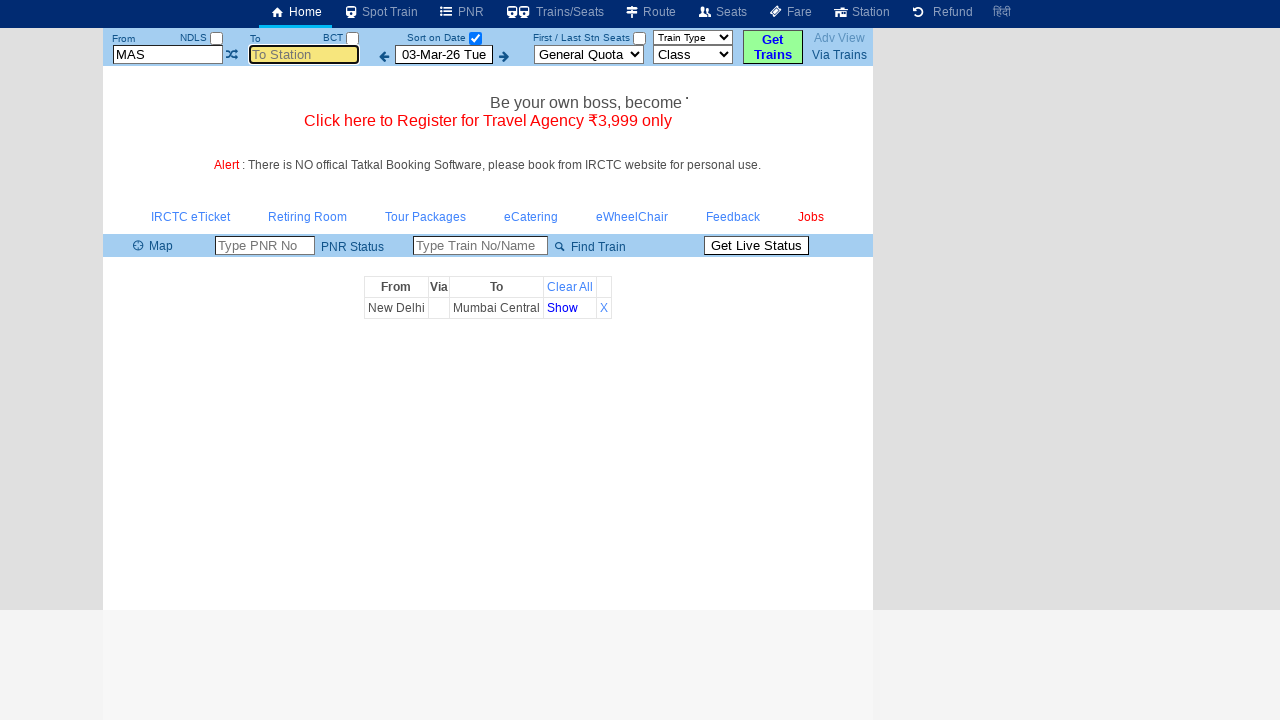

Entered 'MDU' (Madurai) as destination station on #txtStationTo
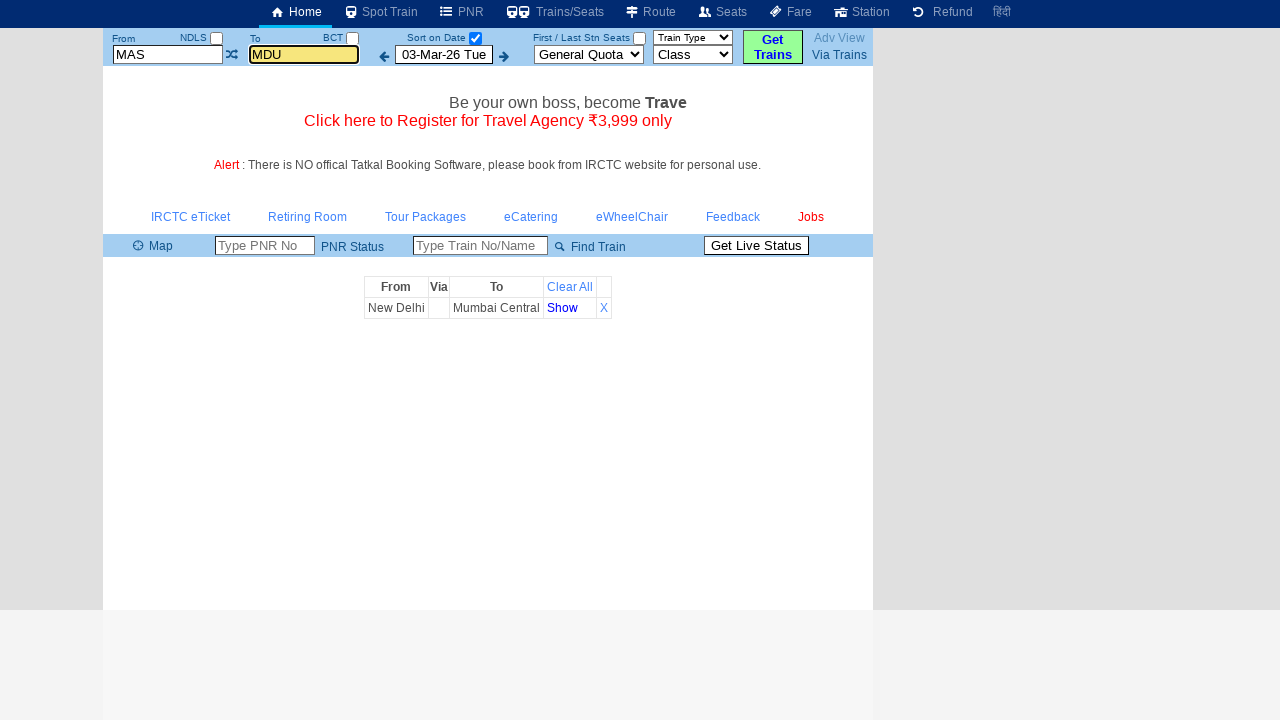

Pressed Enter to confirm destination station
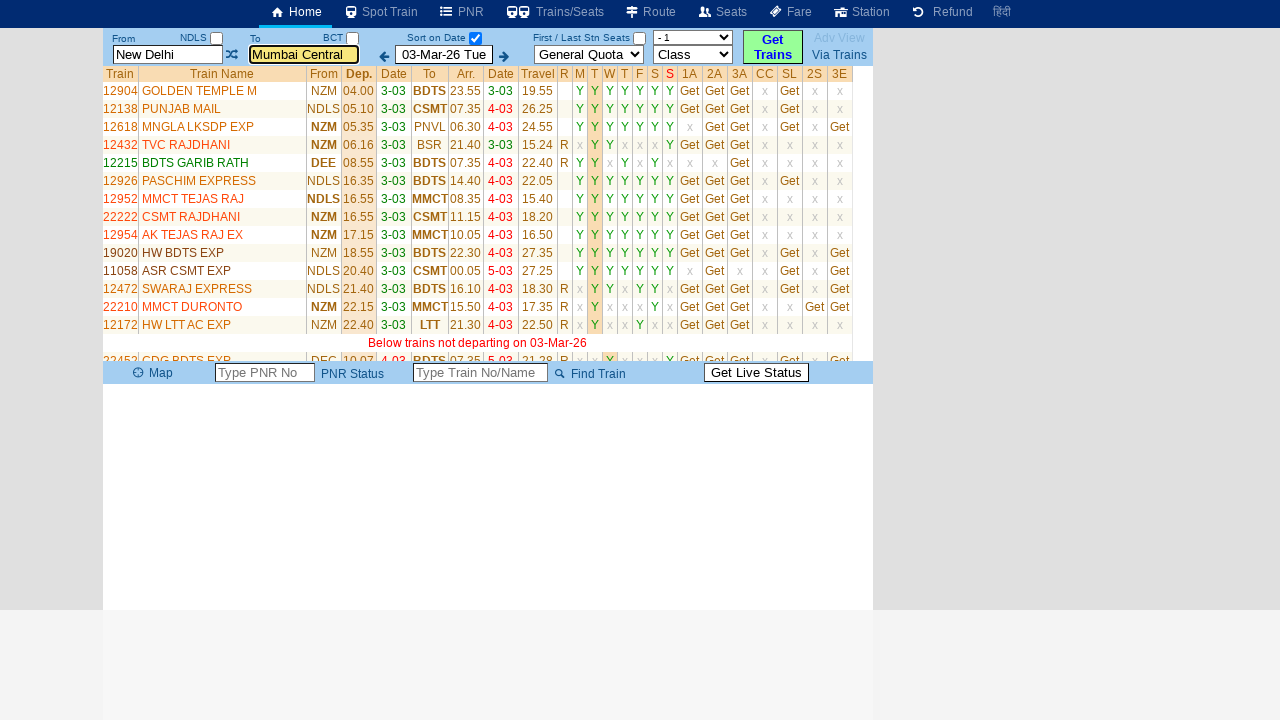

Waited for autocomplete to process
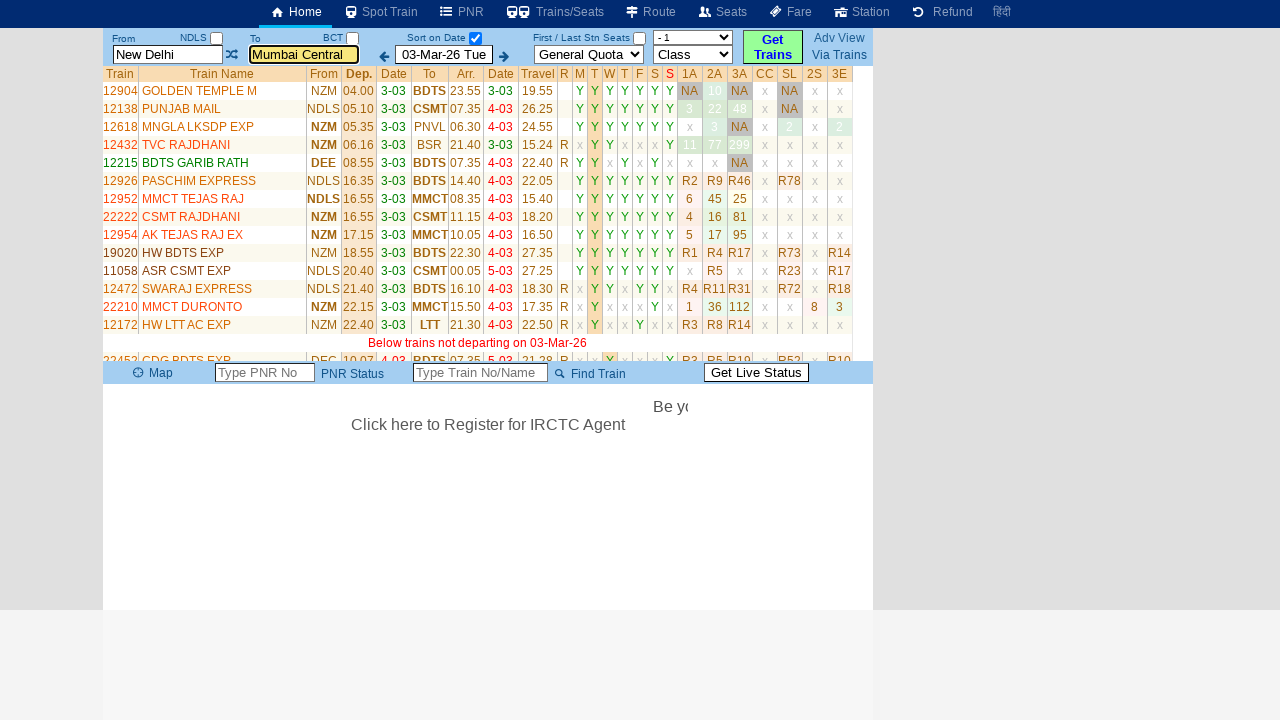

Unchecked the 'sort on date' checkbox at (475, 38) on #chkSelectDateOnly
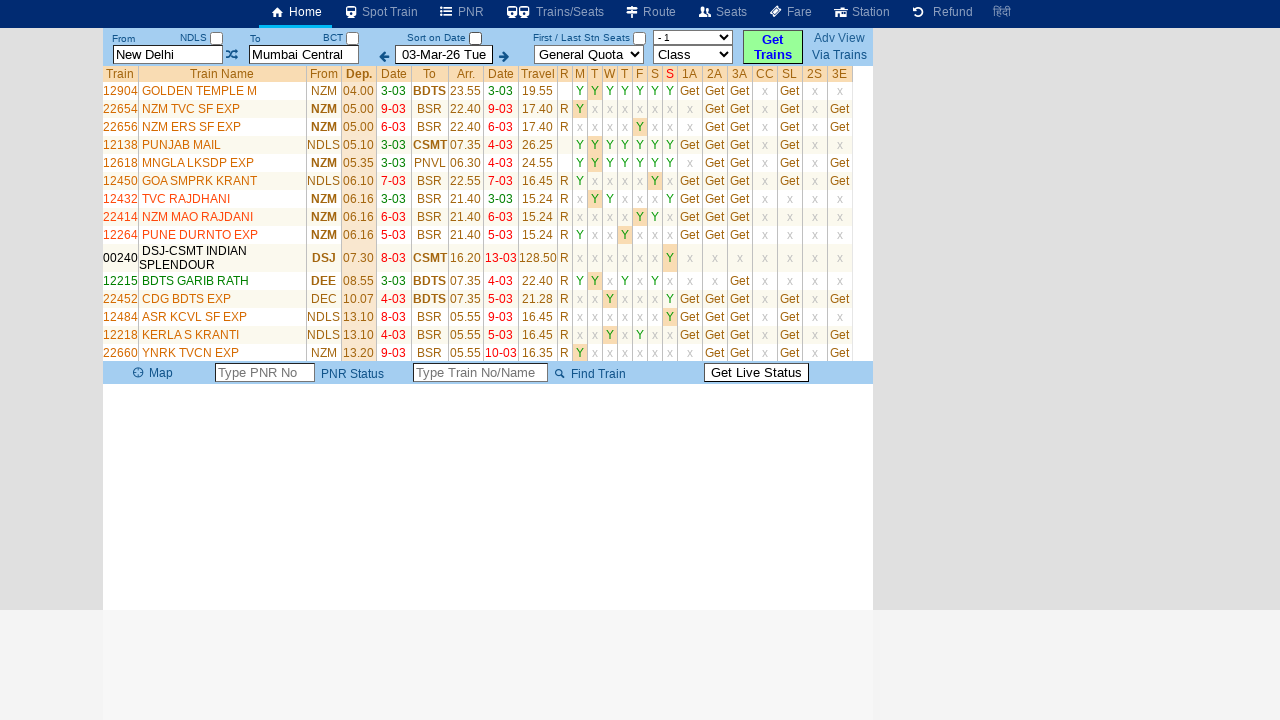

Train results table loaded
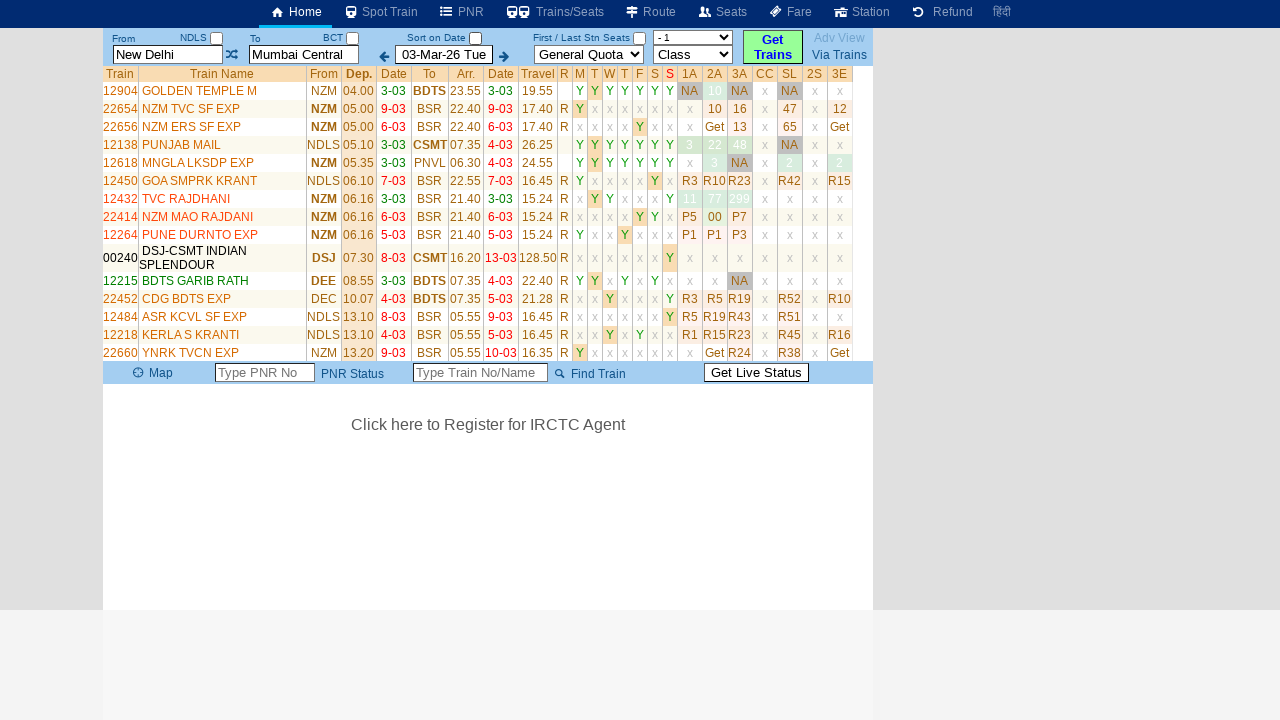

Train results verified with train details displayed
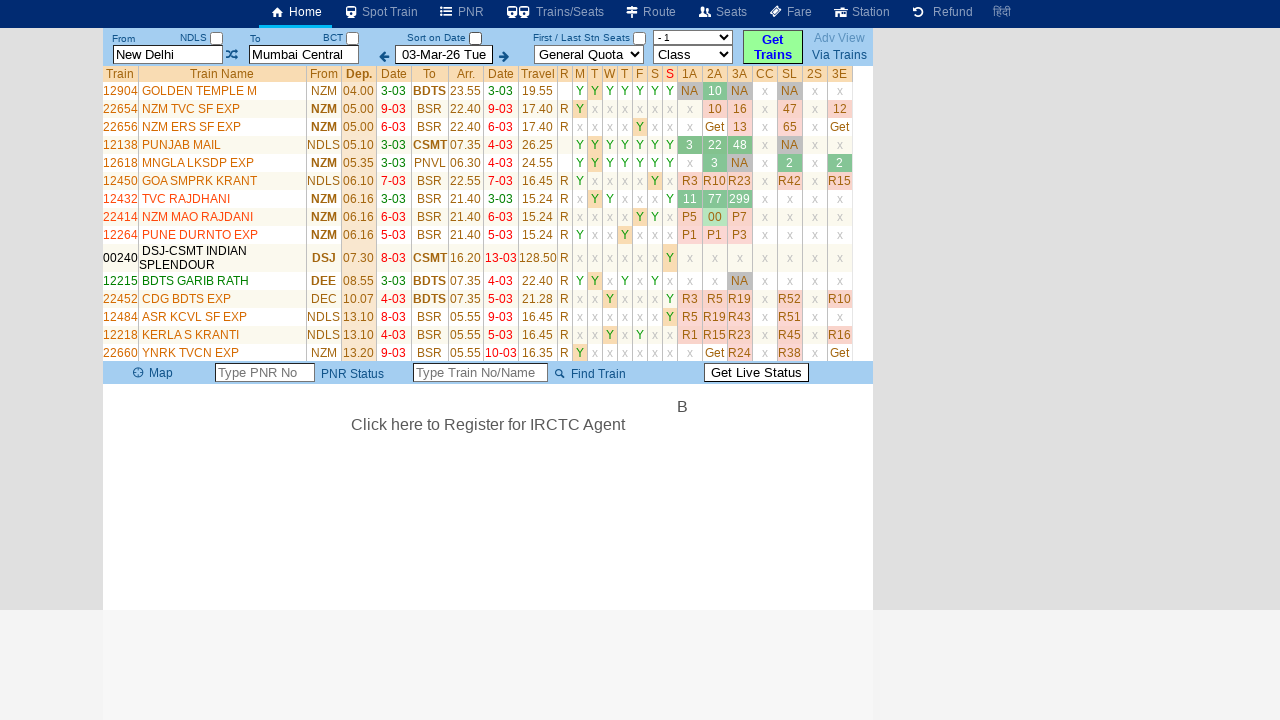

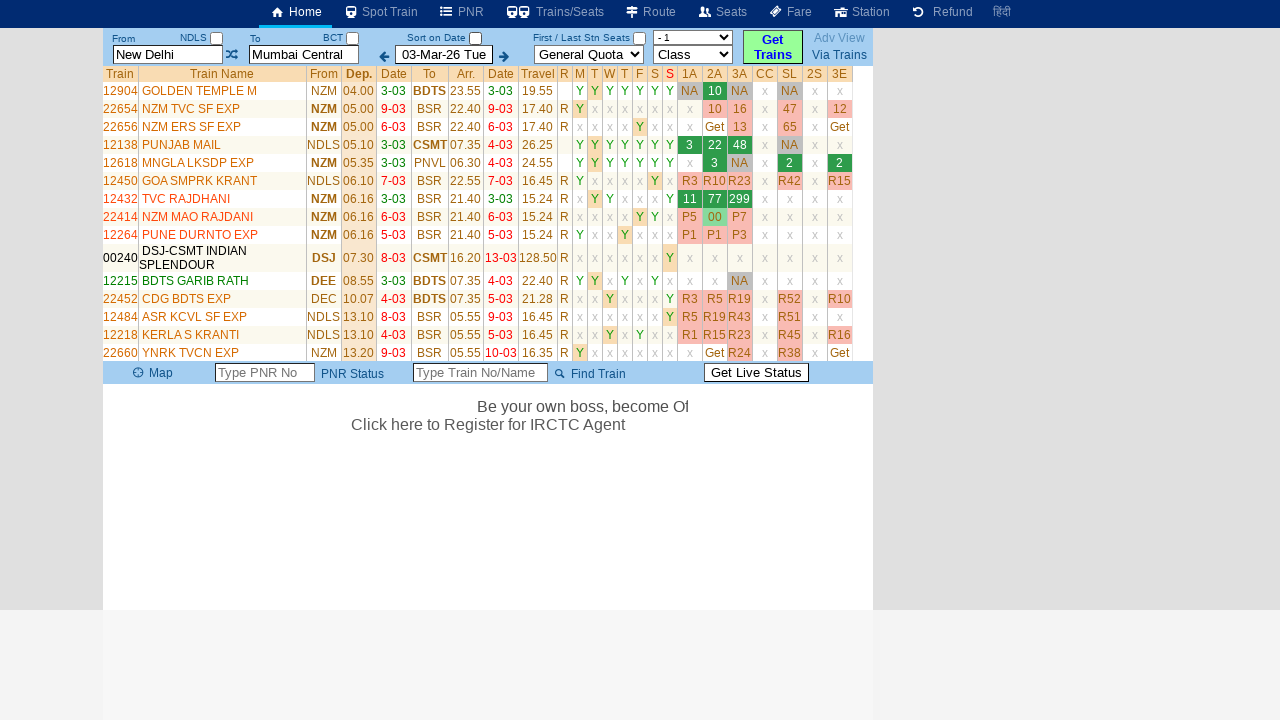